Tests slider element interaction by dragging the slider handle horizontally

Starting URL: https://jqueryui.com/slider/

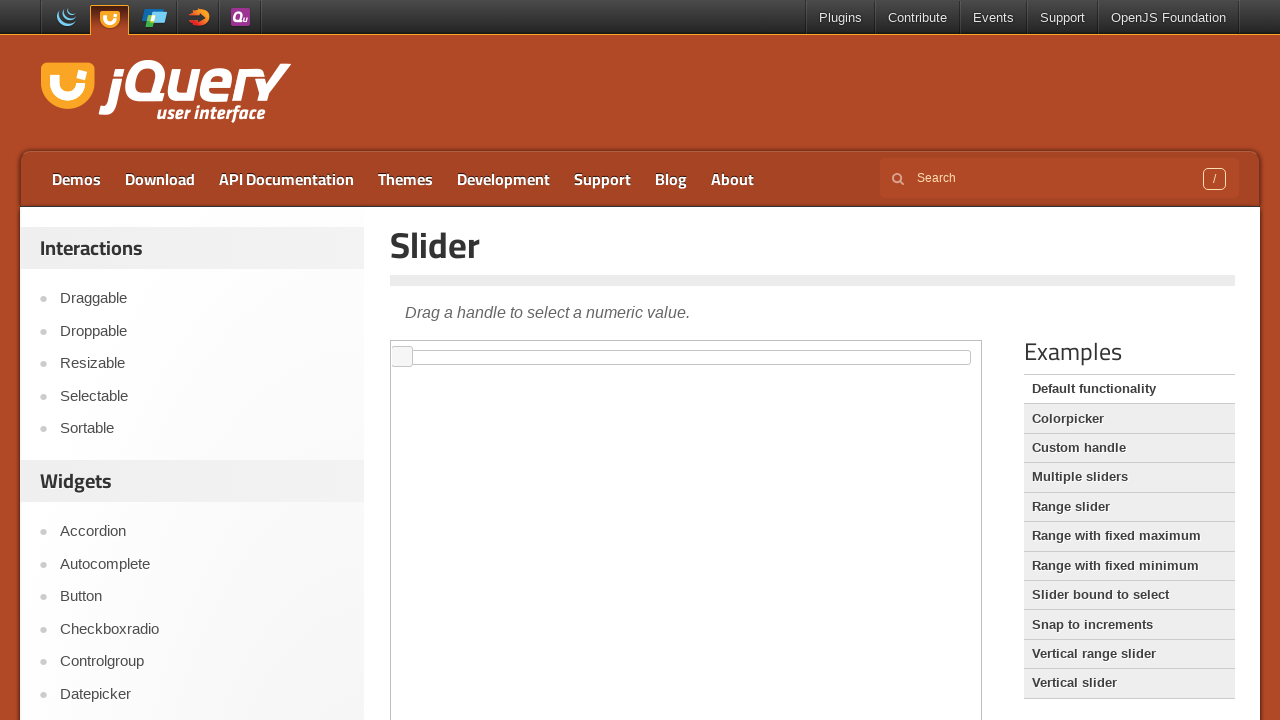

Located demo iframe containing slider element
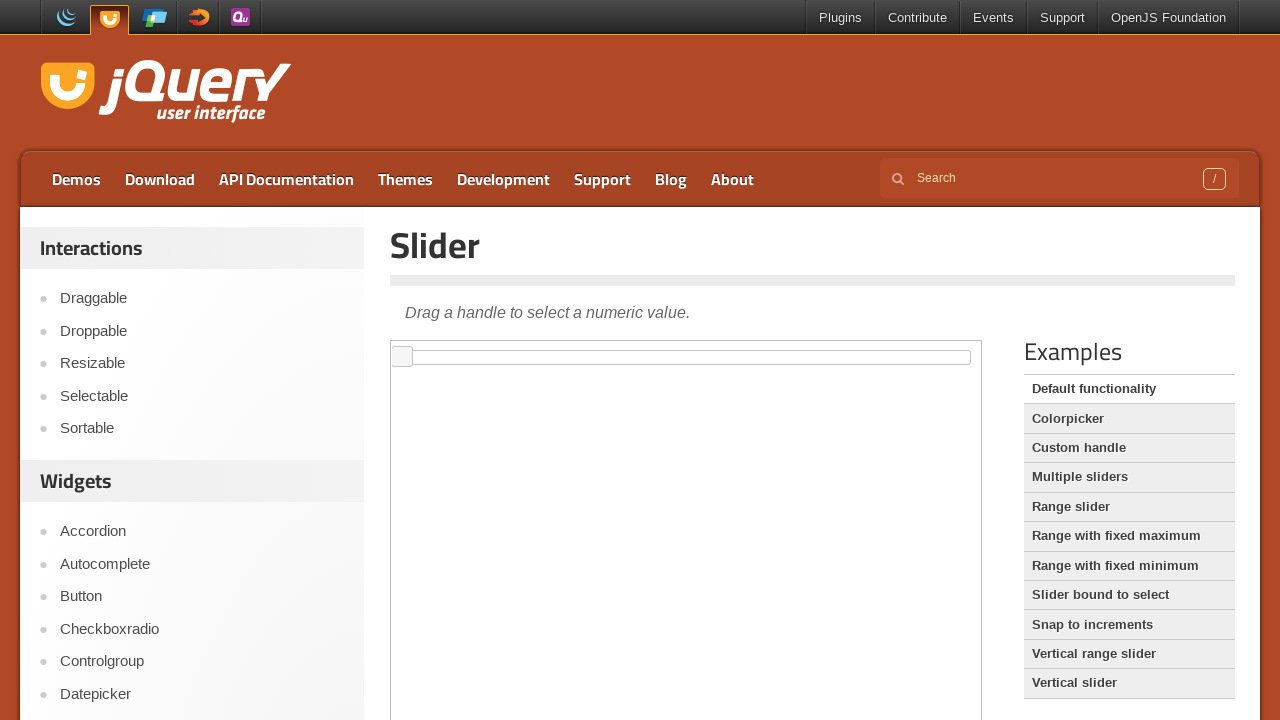

Located slider handle element
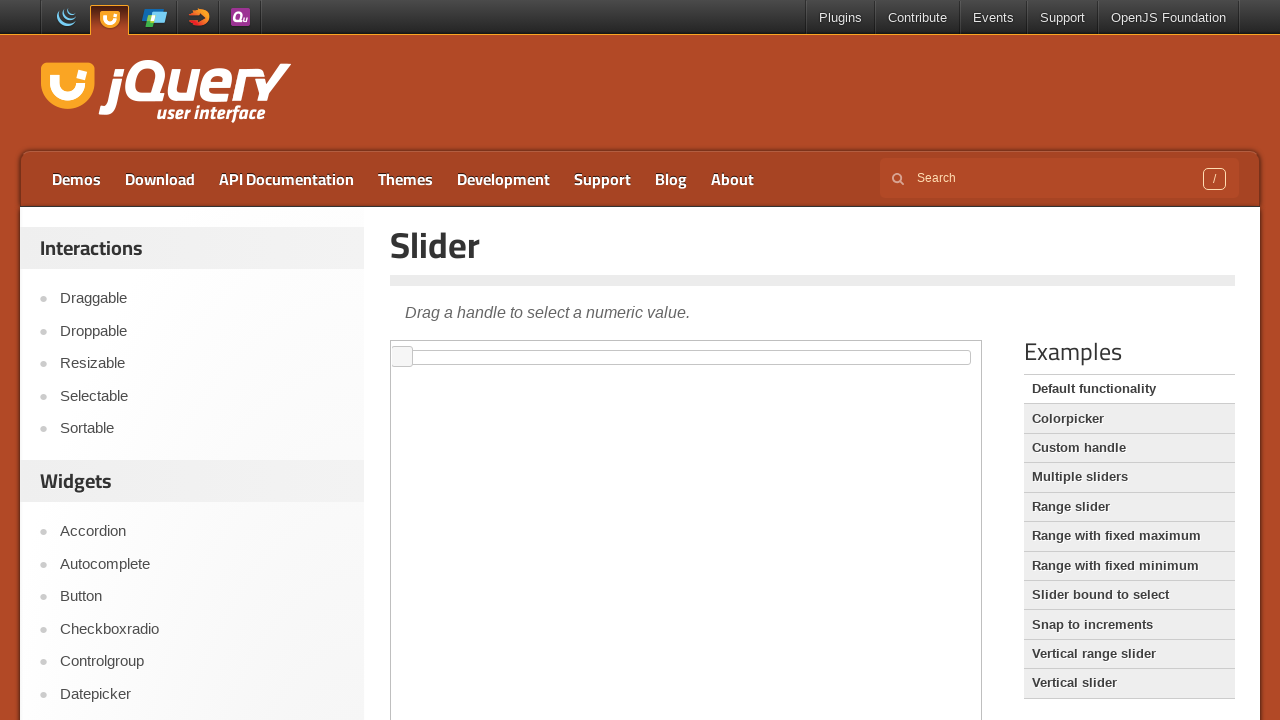

Dragged slider handle 100 pixels to the right at (501, 351)
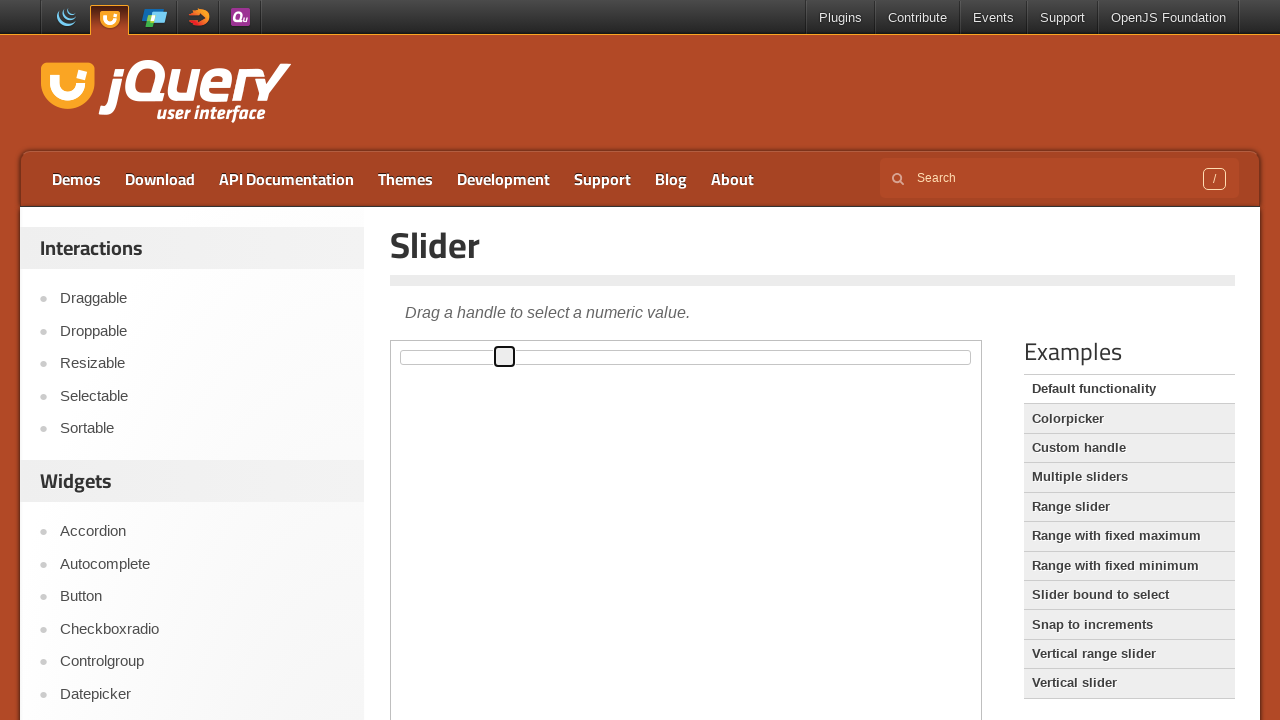

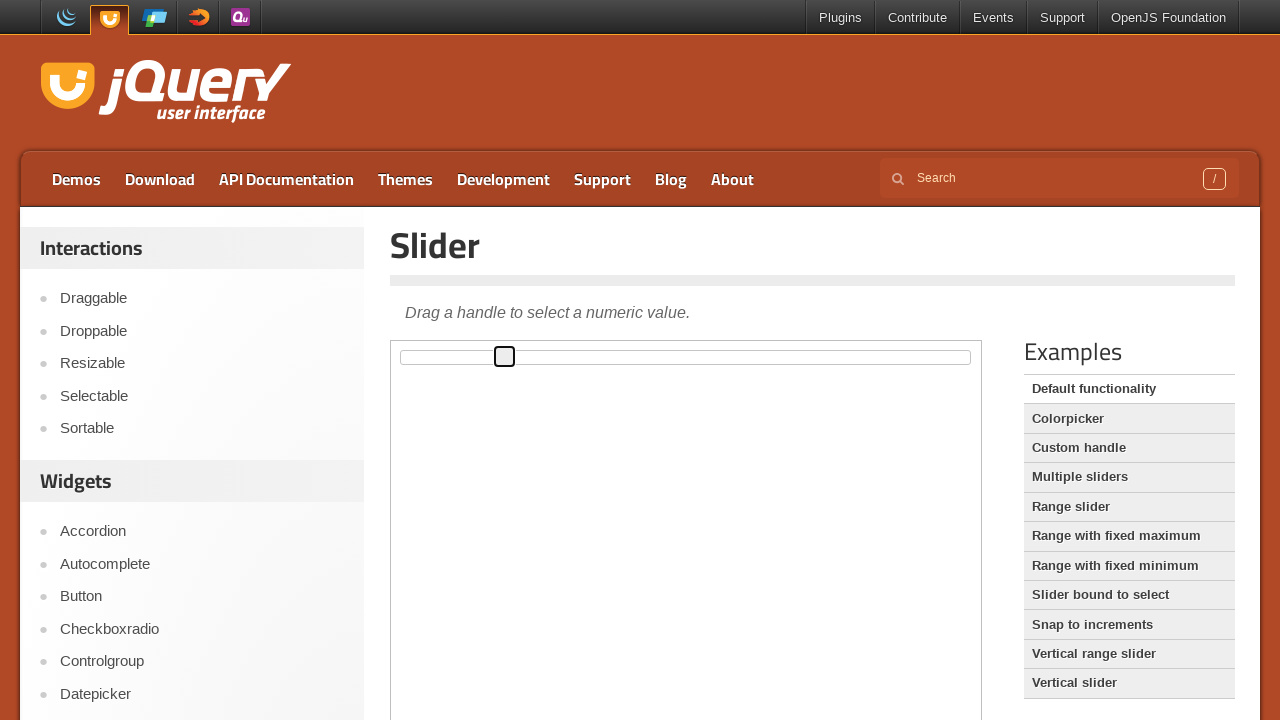